Tests file upload functionality on the jQuery File Upload demo page by uploading an image file using the file input element.

Starting URL: https://blueimp.github.io/jQuery-File-Upload/

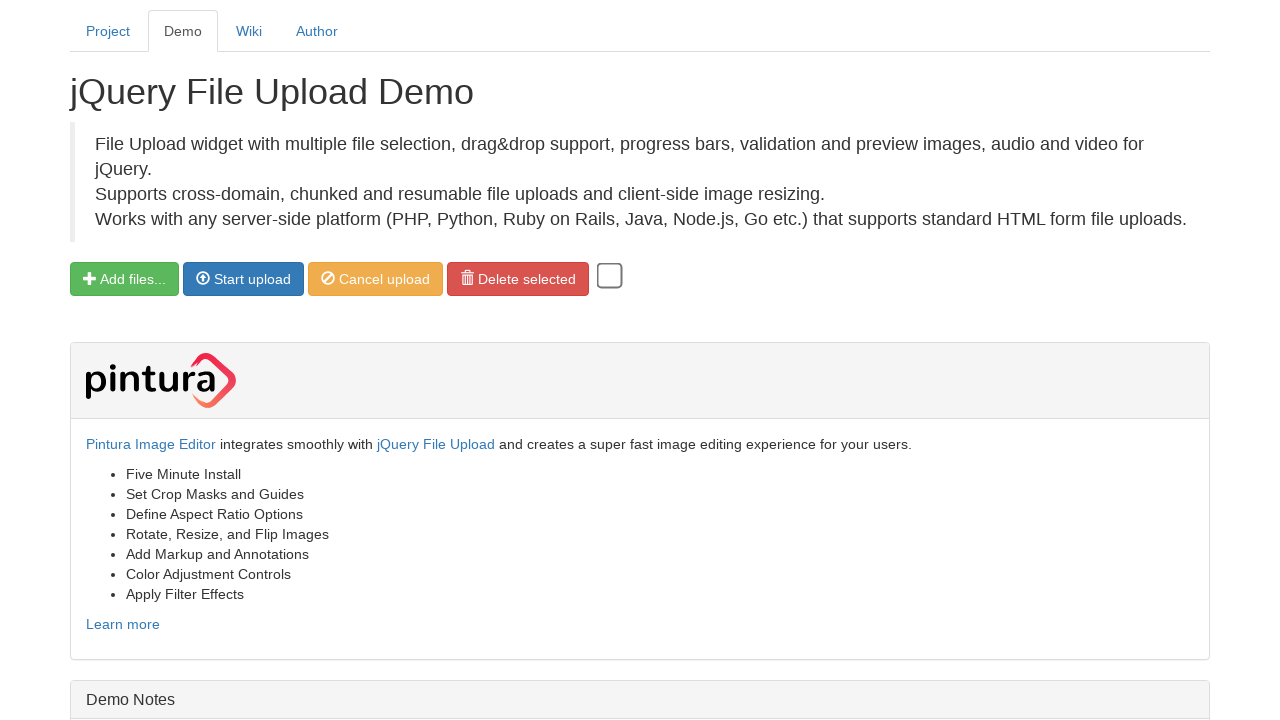

Navigated to jQuery File Upload demo page
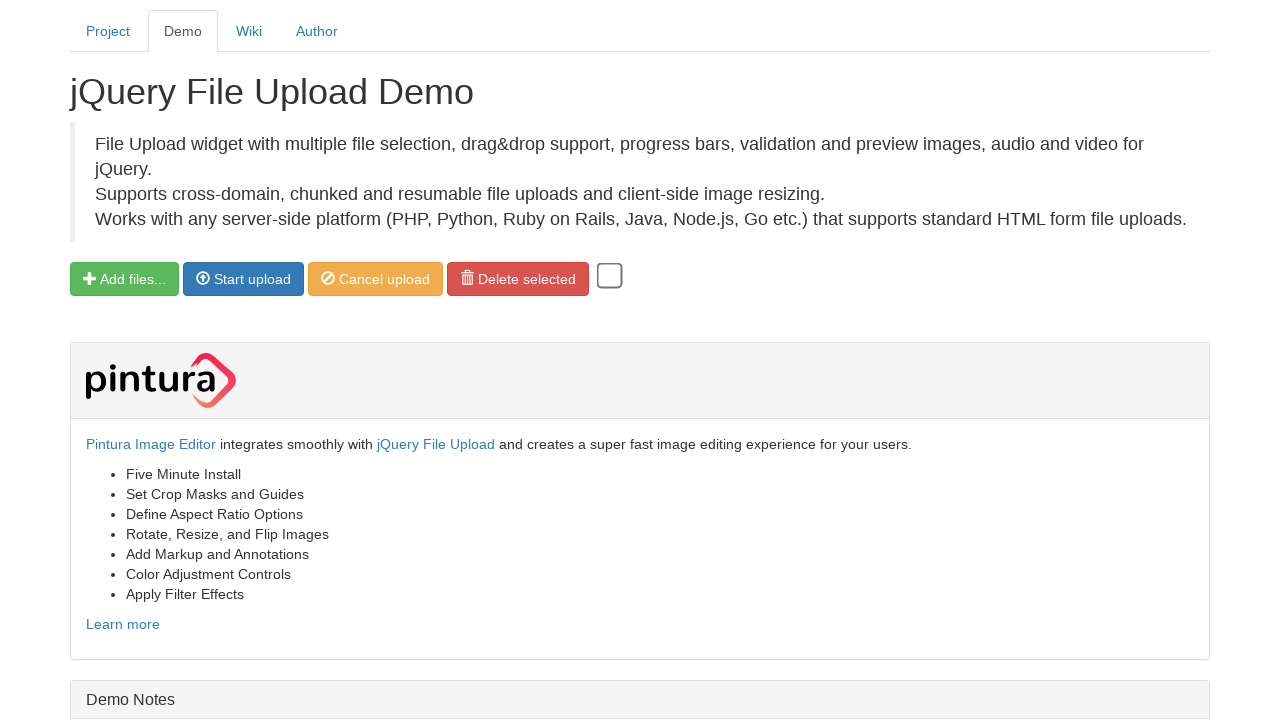

Selected image file (Selenium.jpg) for upload
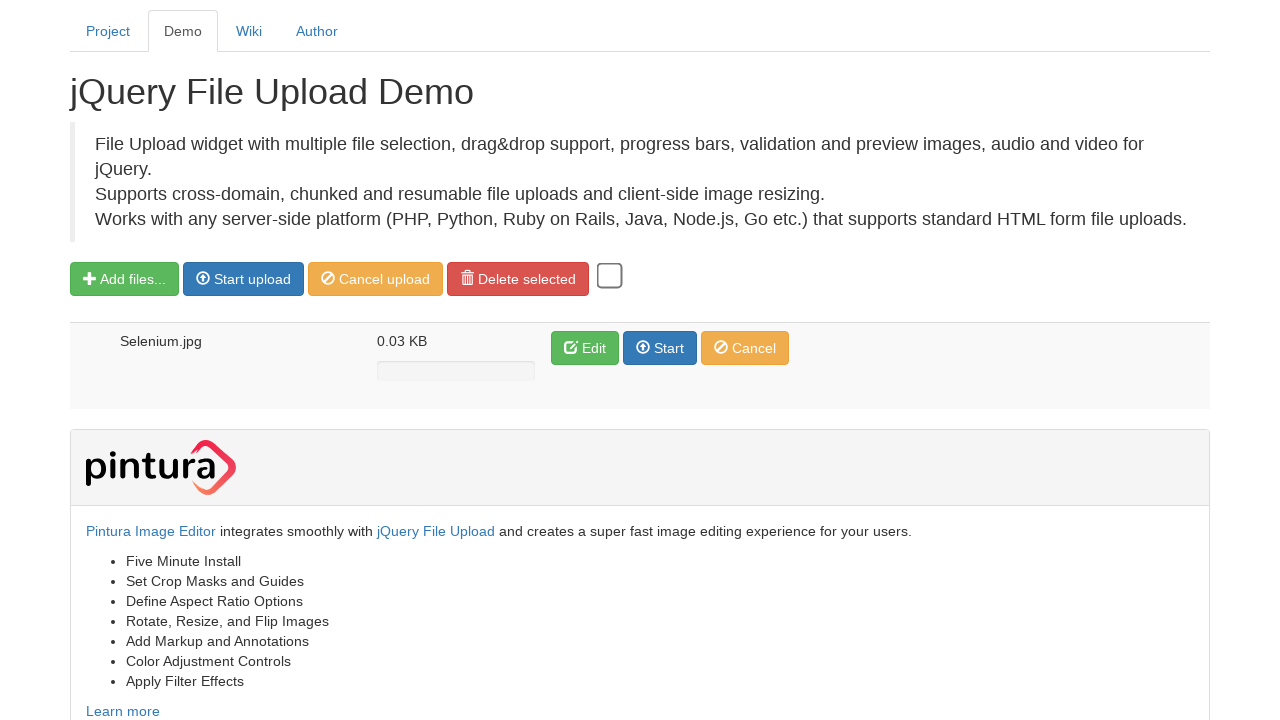

File appeared in the upload list
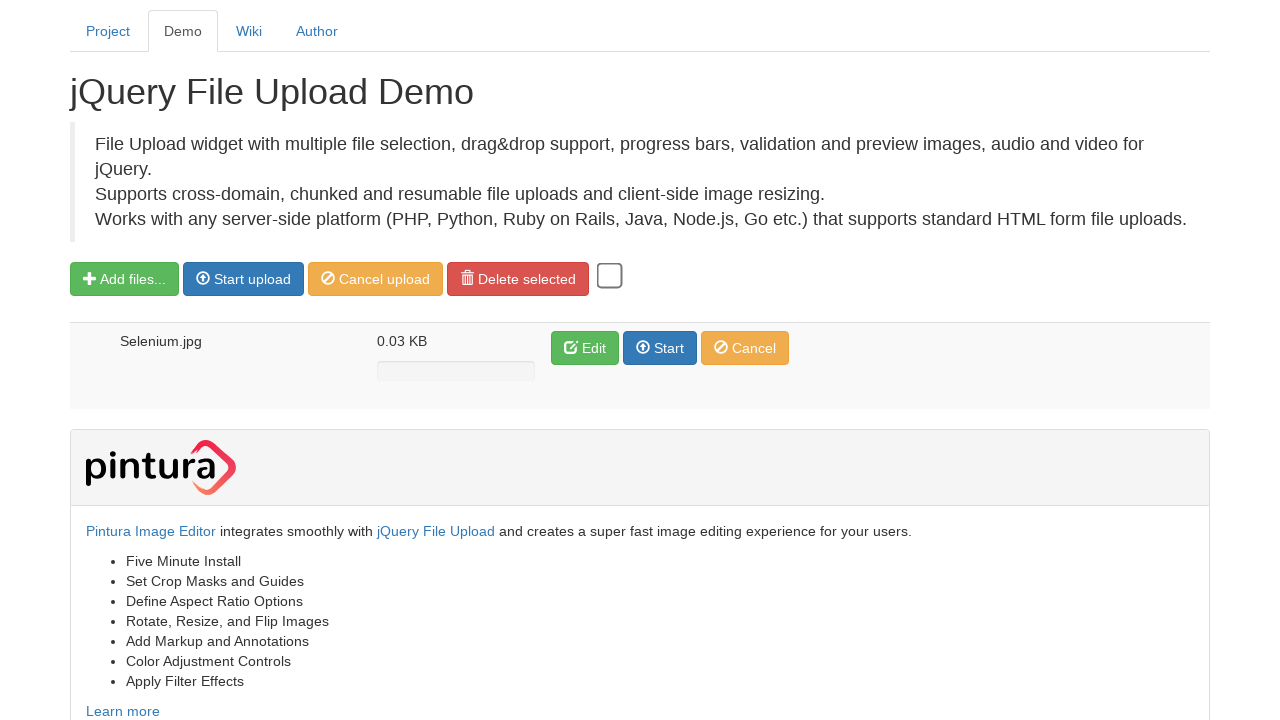

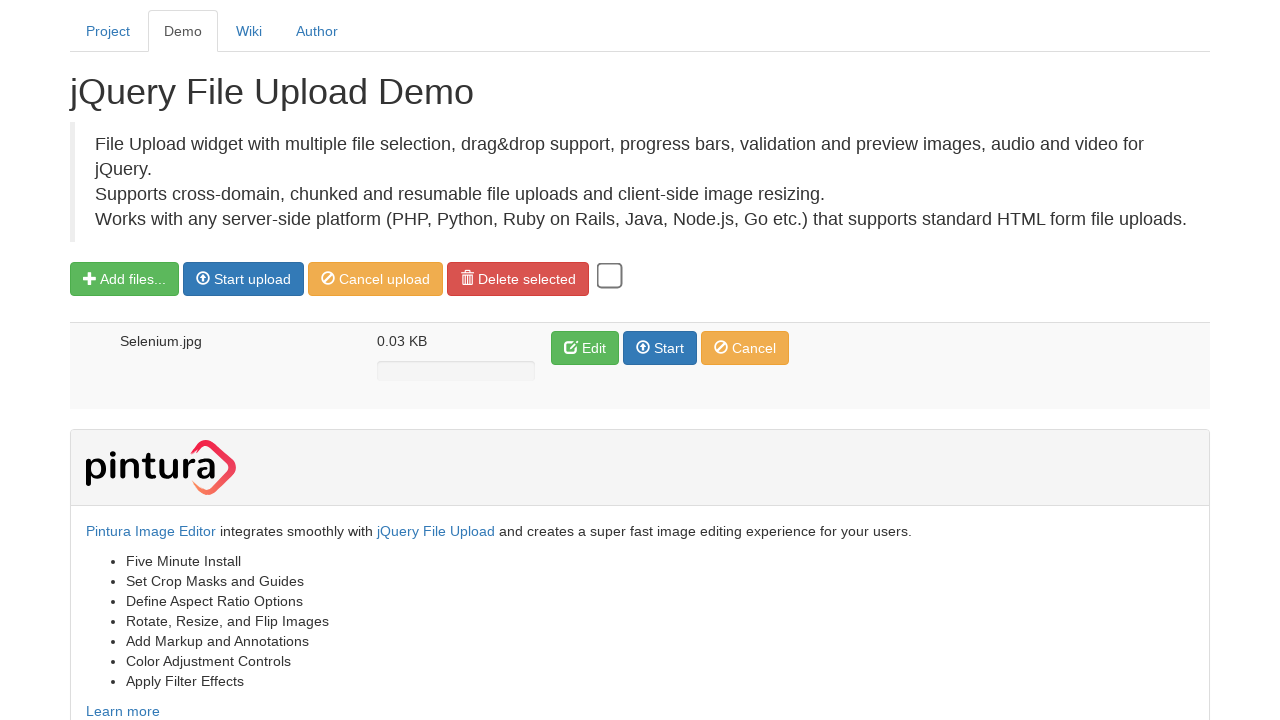